Tests dropdown selection functionality by selecting options using both visible text and value attributes

Starting URL: https://the-internet.herokuapp.com/dropdown

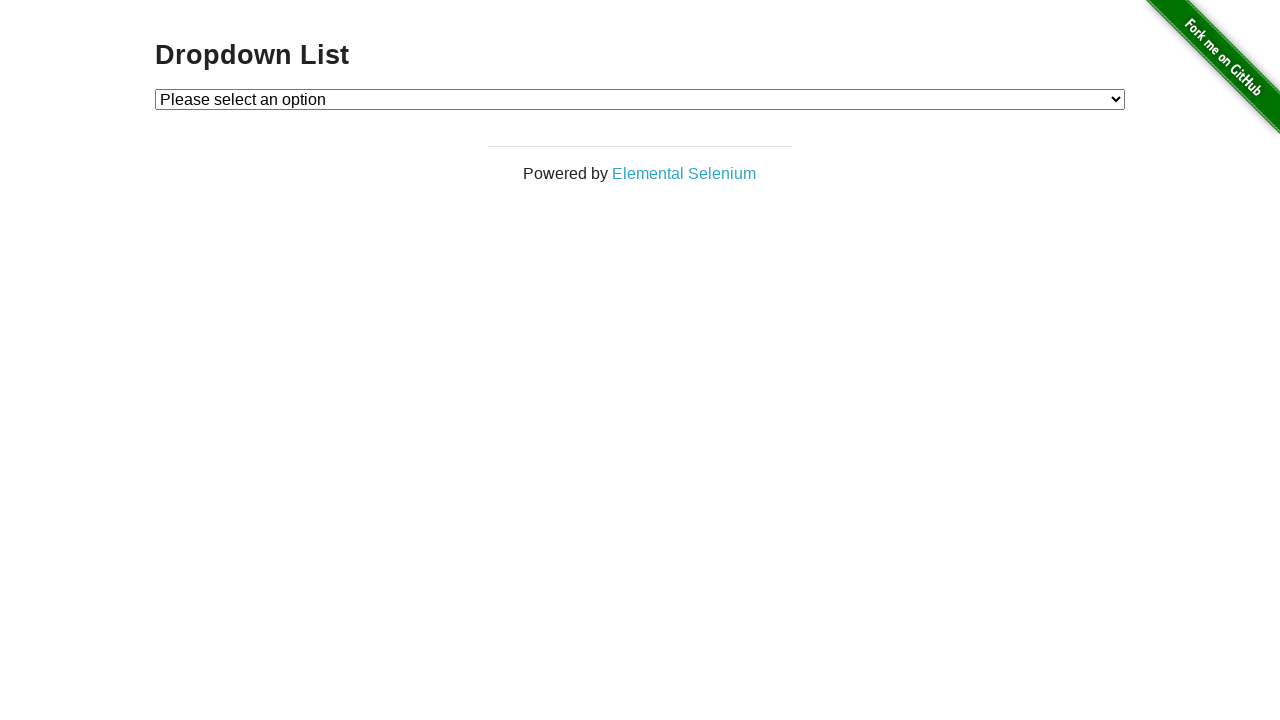

Selected 'Option 1' from dropdown by visible text on #dropdown
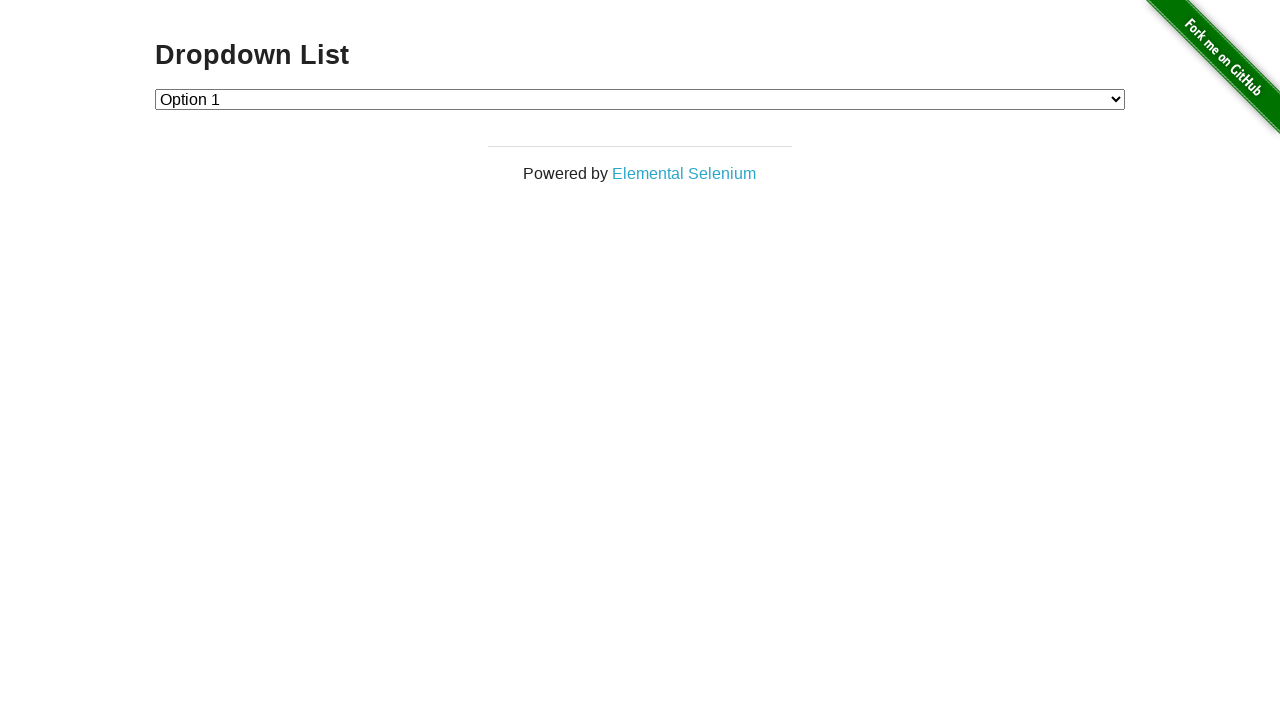

Selected 'Option 2' from dropdown by visible text on #dropdown
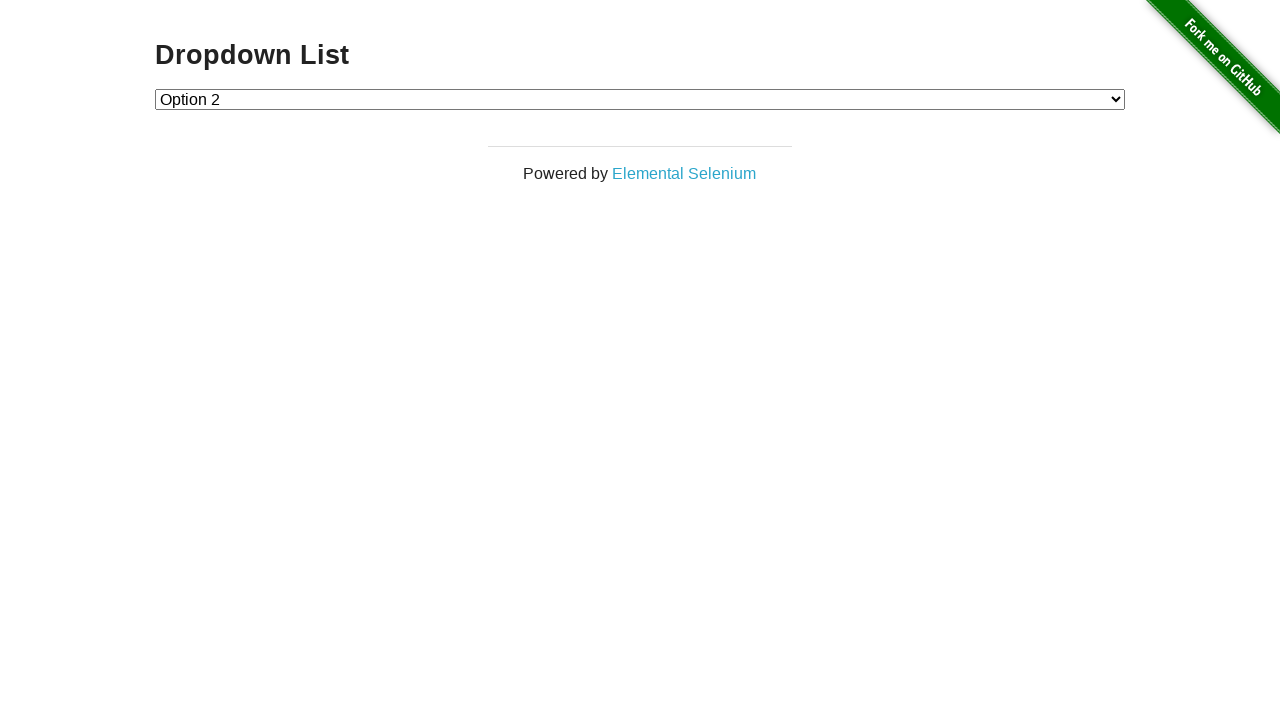

Selected option with value '1' from dropdown on #dropdown
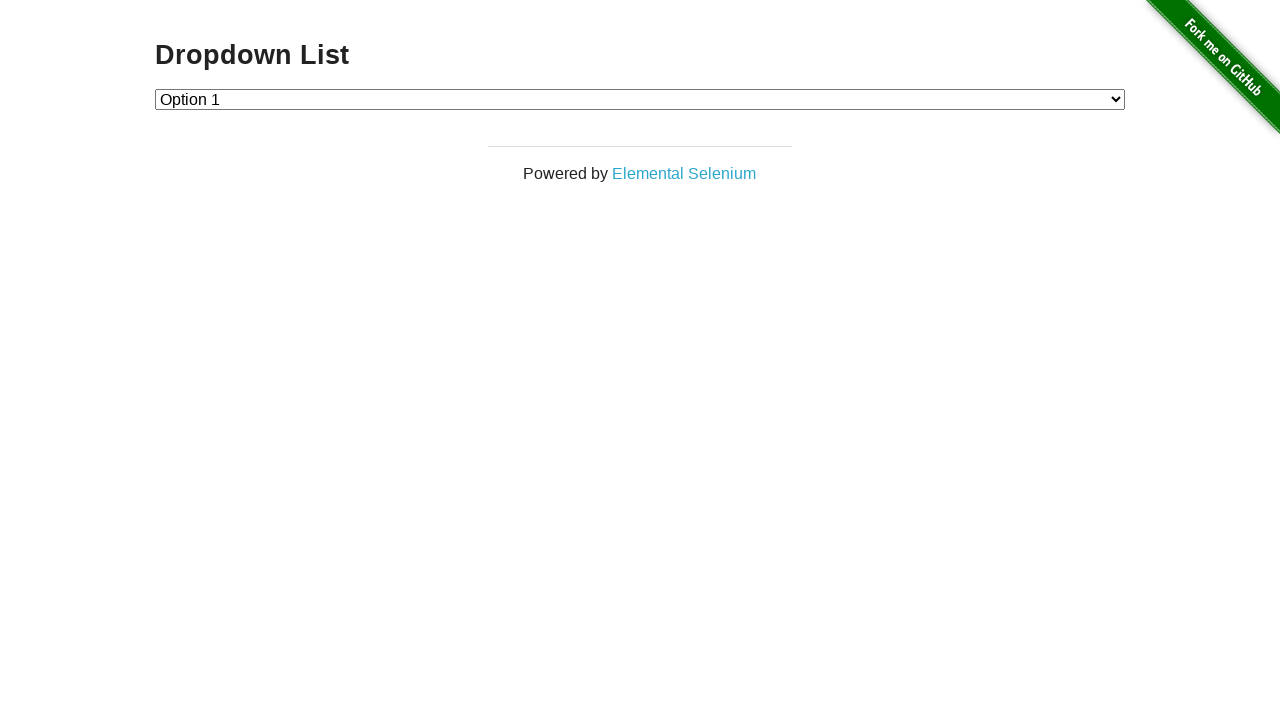

Selected option with value '2' from dropdown on #dropdown
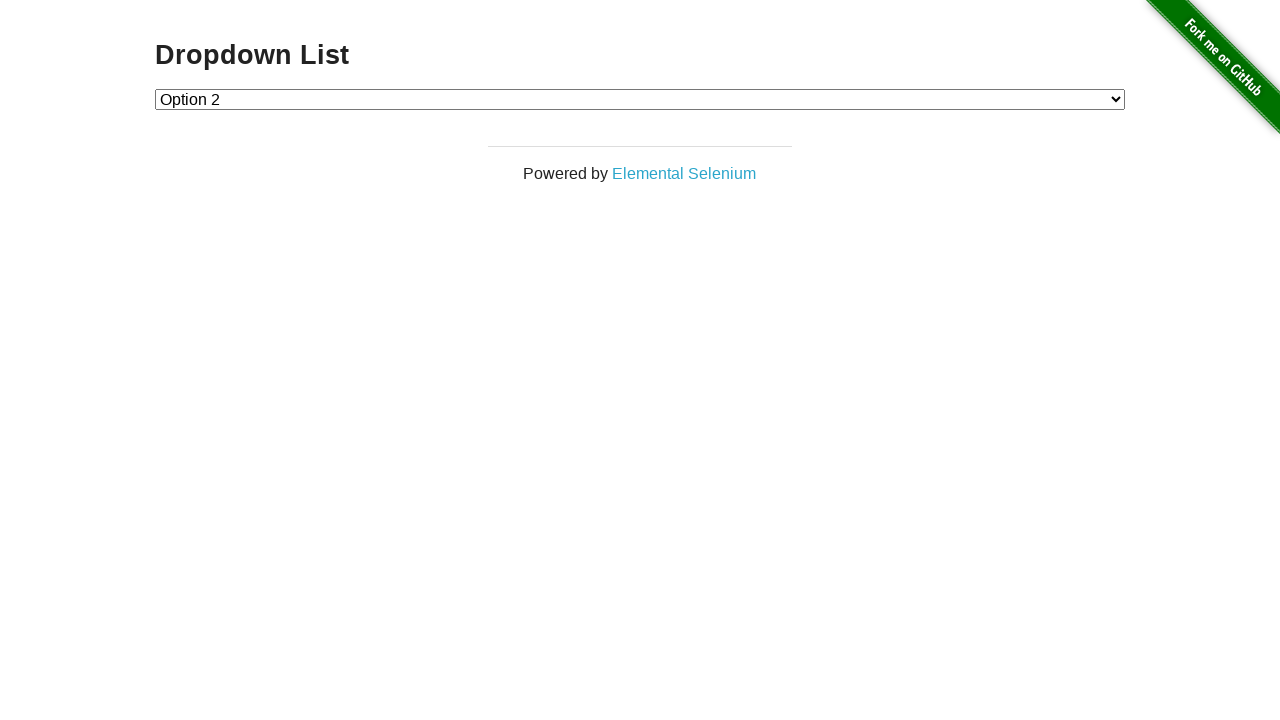

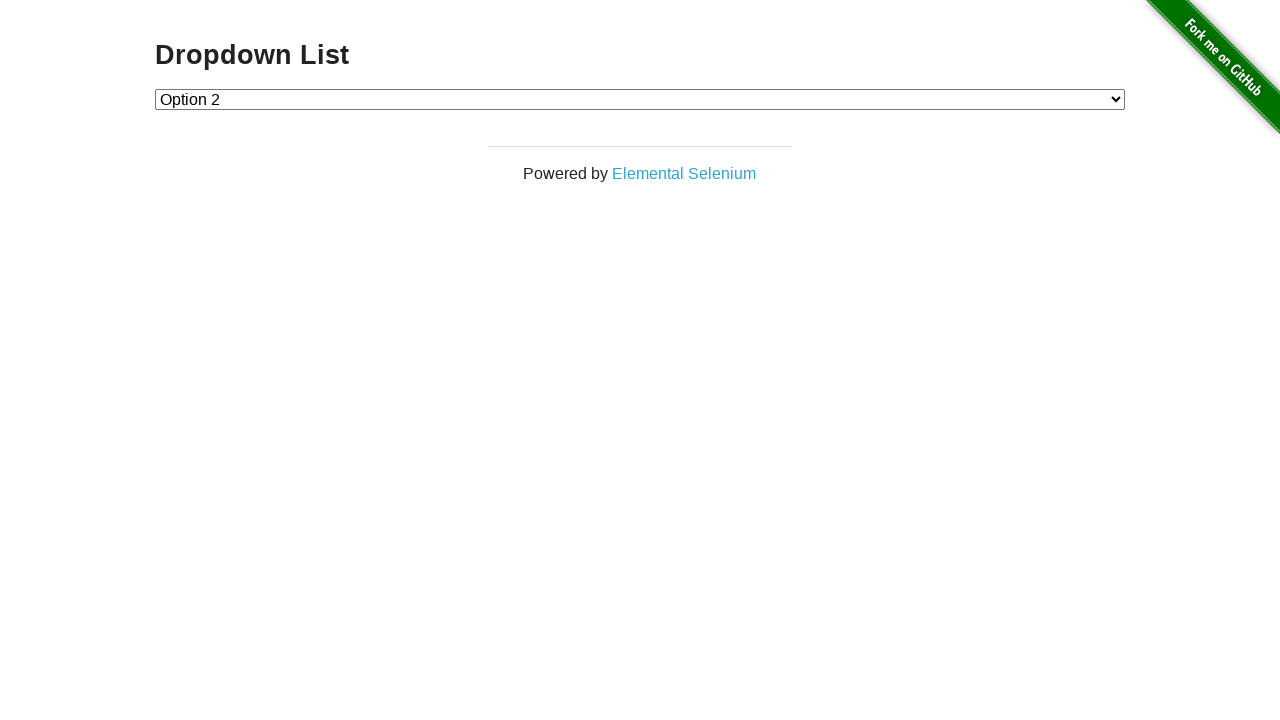